Tests selecting an option from a multi-select dropdown and verifying the selection

Starting URL: https://letcode.in/dropdowns

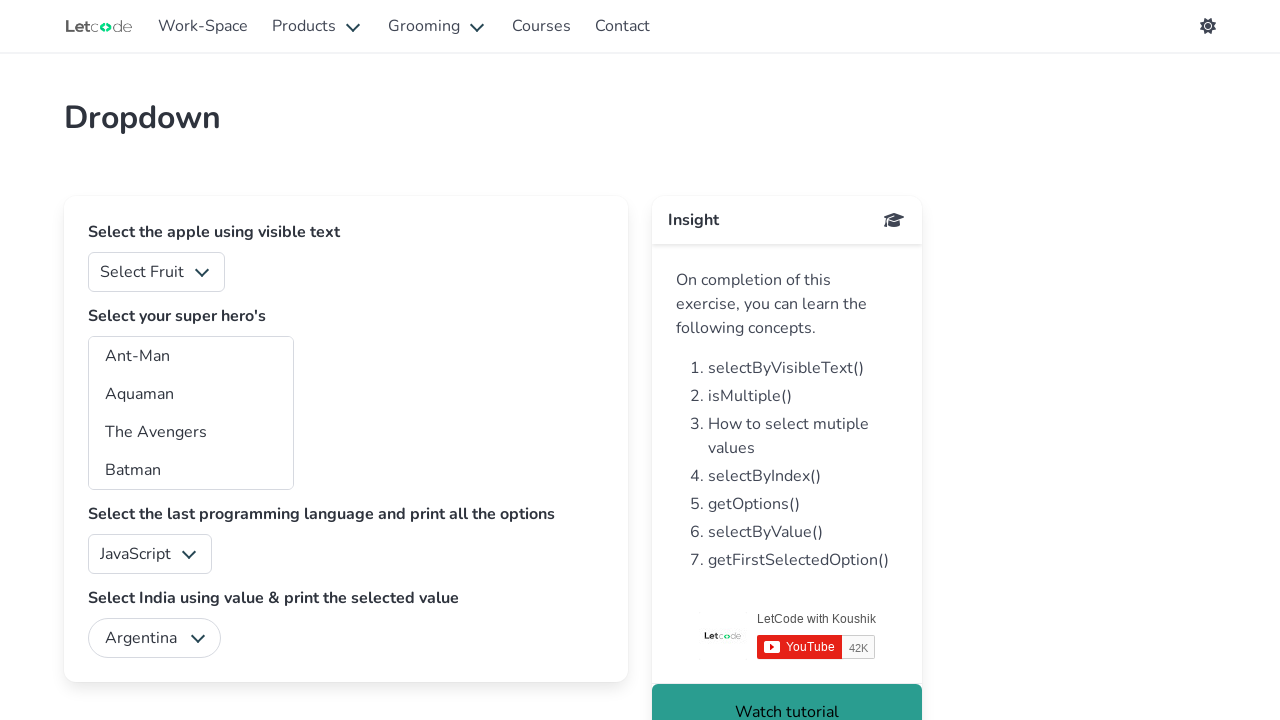

Waited for superheros dropdown to be available
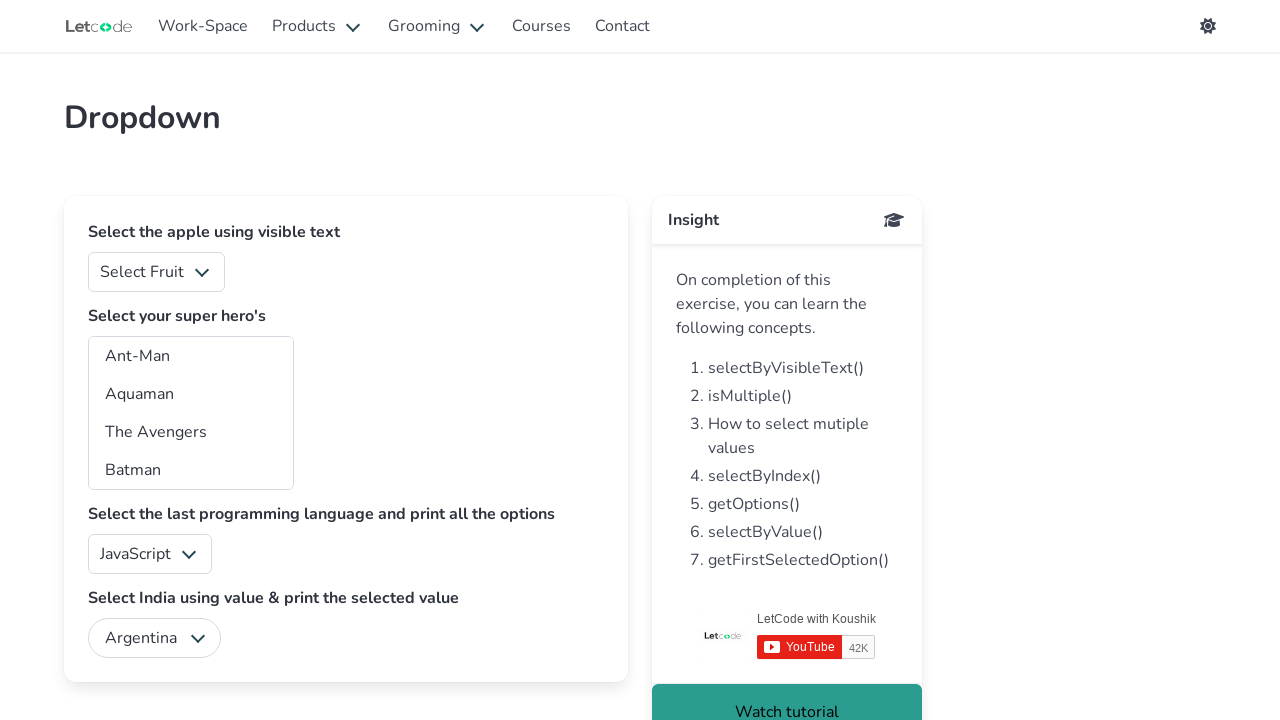

Selected option with value 'aq' from superheros dropdown on #superheros
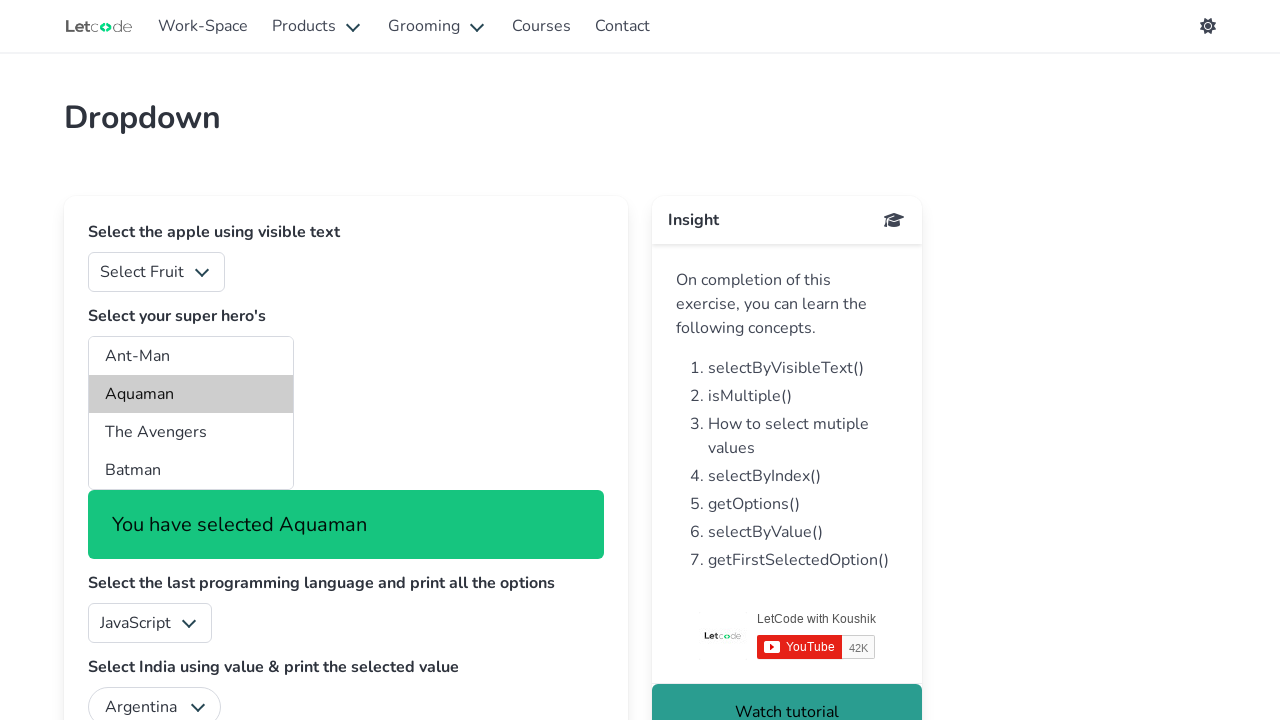

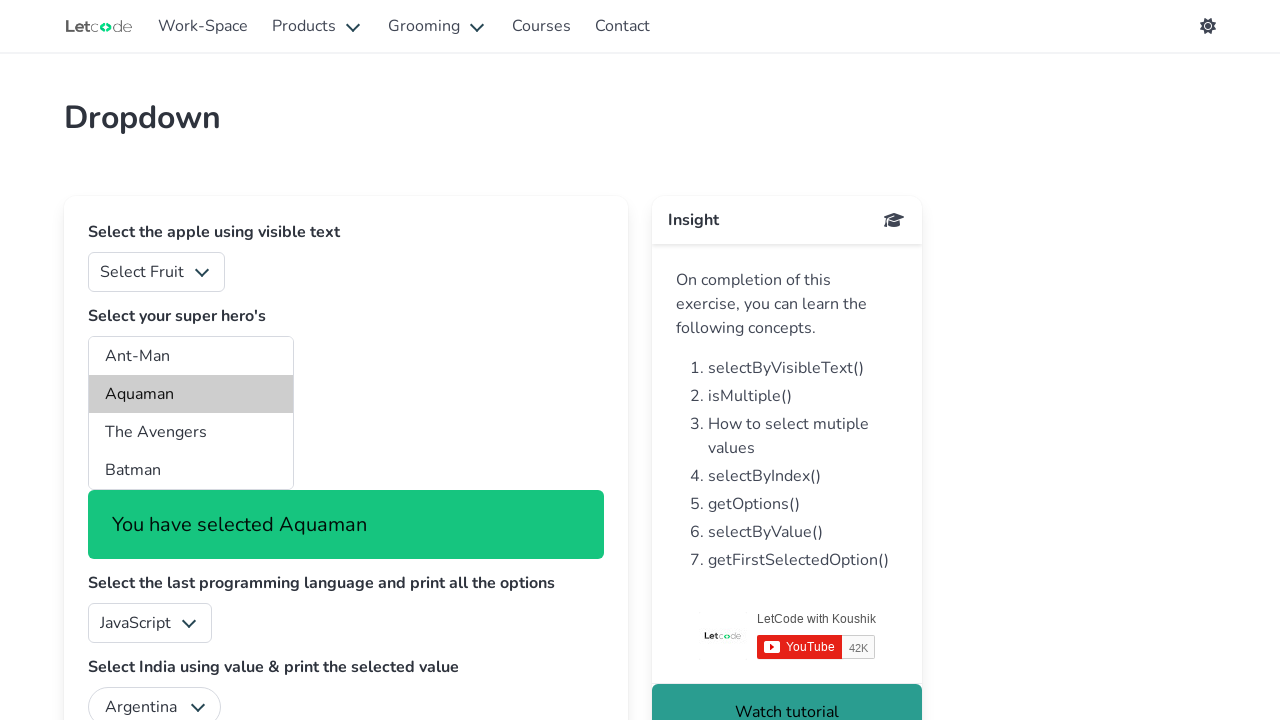